Tests radio button functionality by clicking the male radio button and verifying its selected state

Starting URL: https://artoftesting.com/samplesiteforselenium

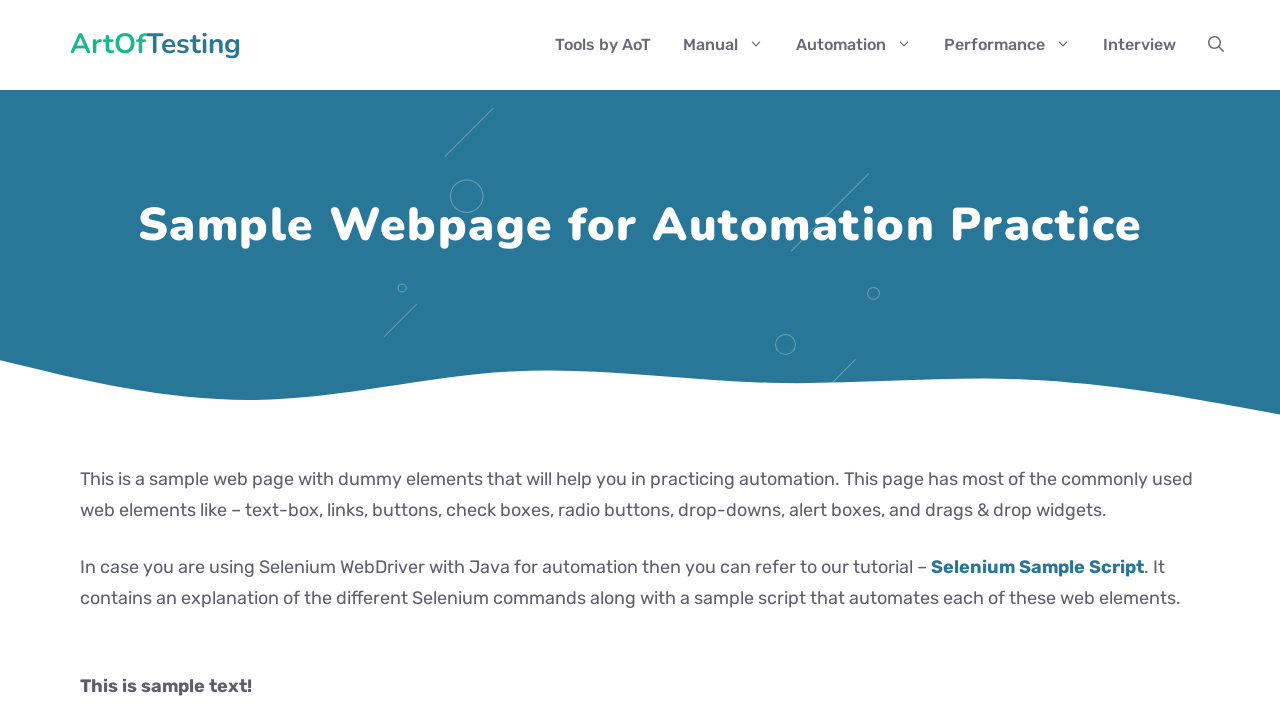

Scrolled male radio button into view
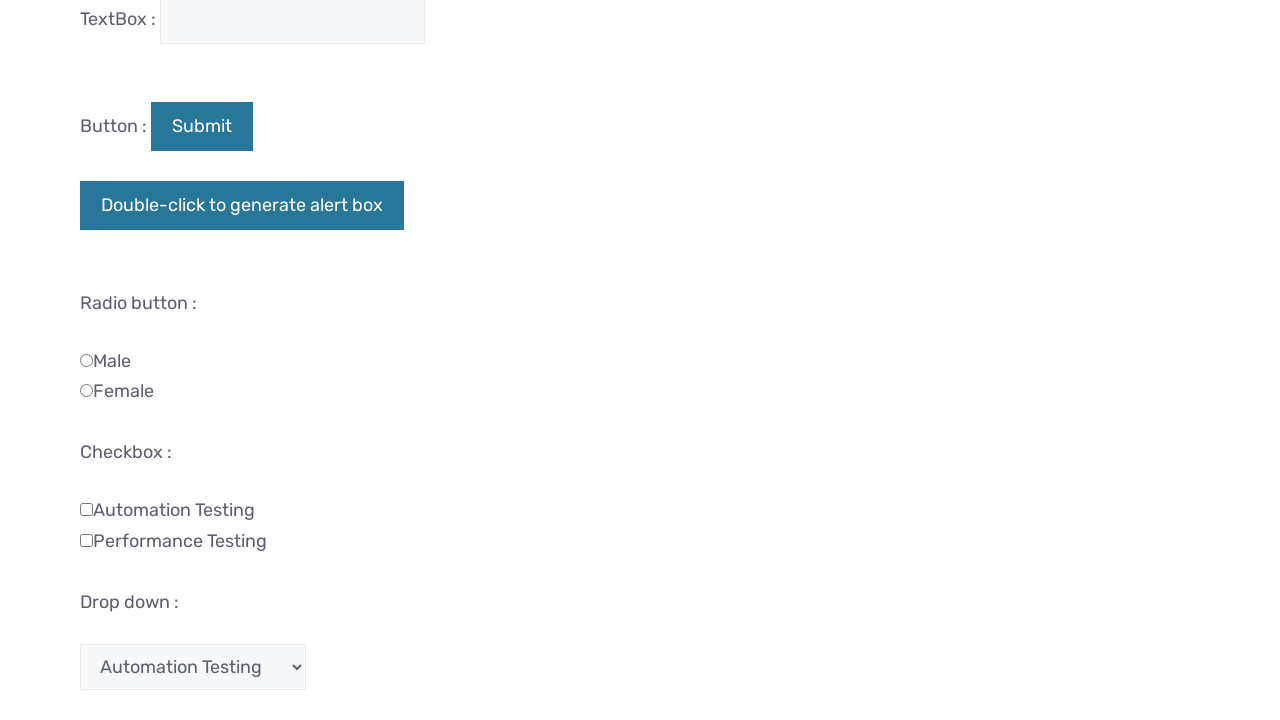

Clicked male radio button at (86, 360) on xpath=//input[@id='male']
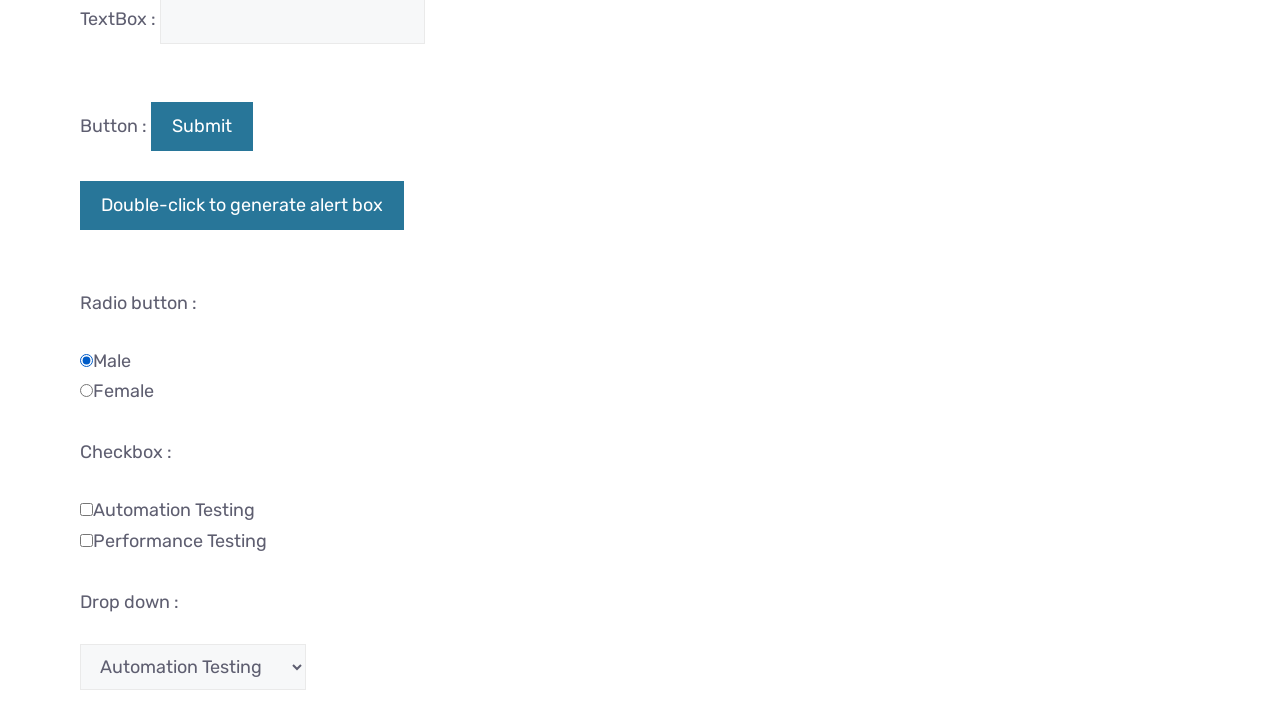

Male radio button is attached to DOM
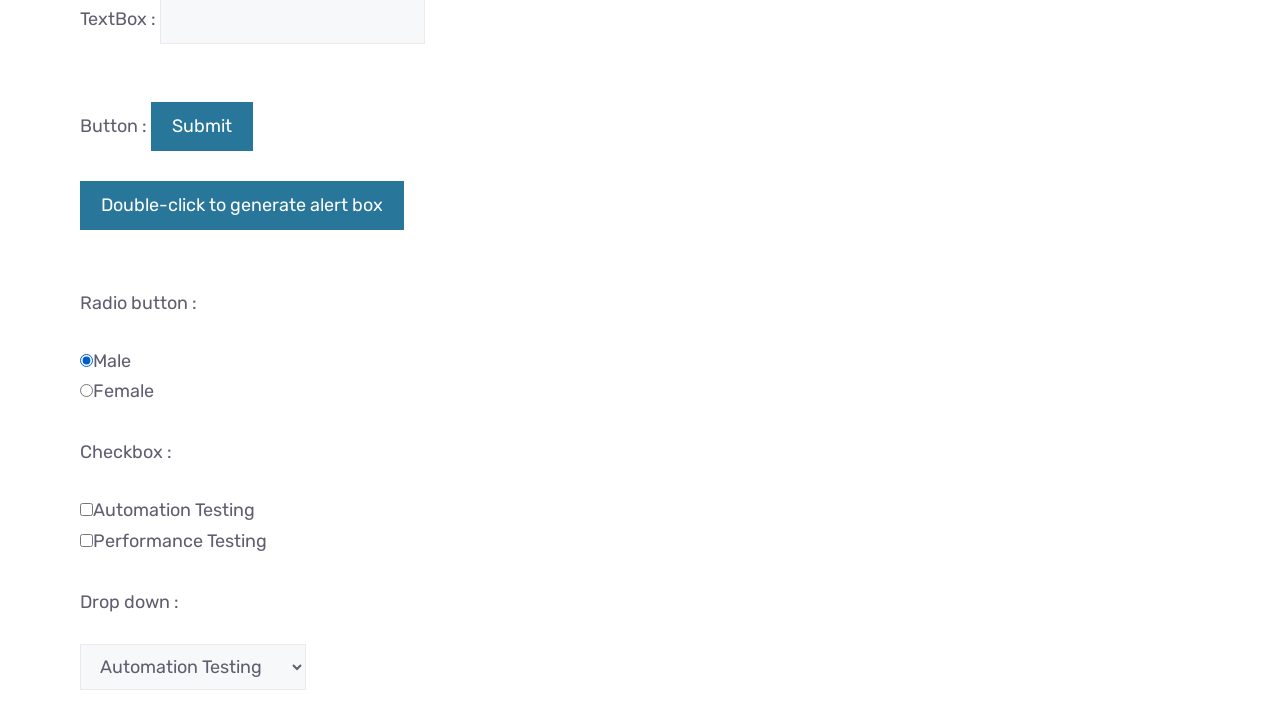

Verified male radio button is checked
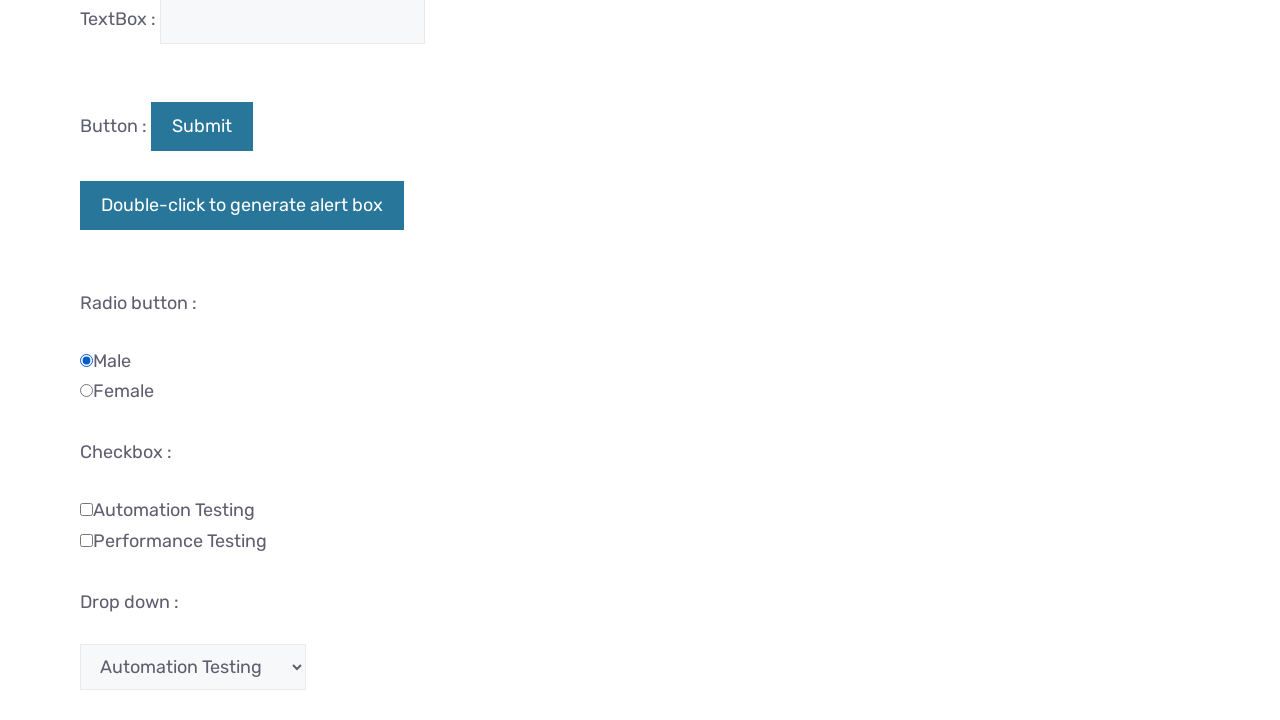

Verified female radio button is not checked
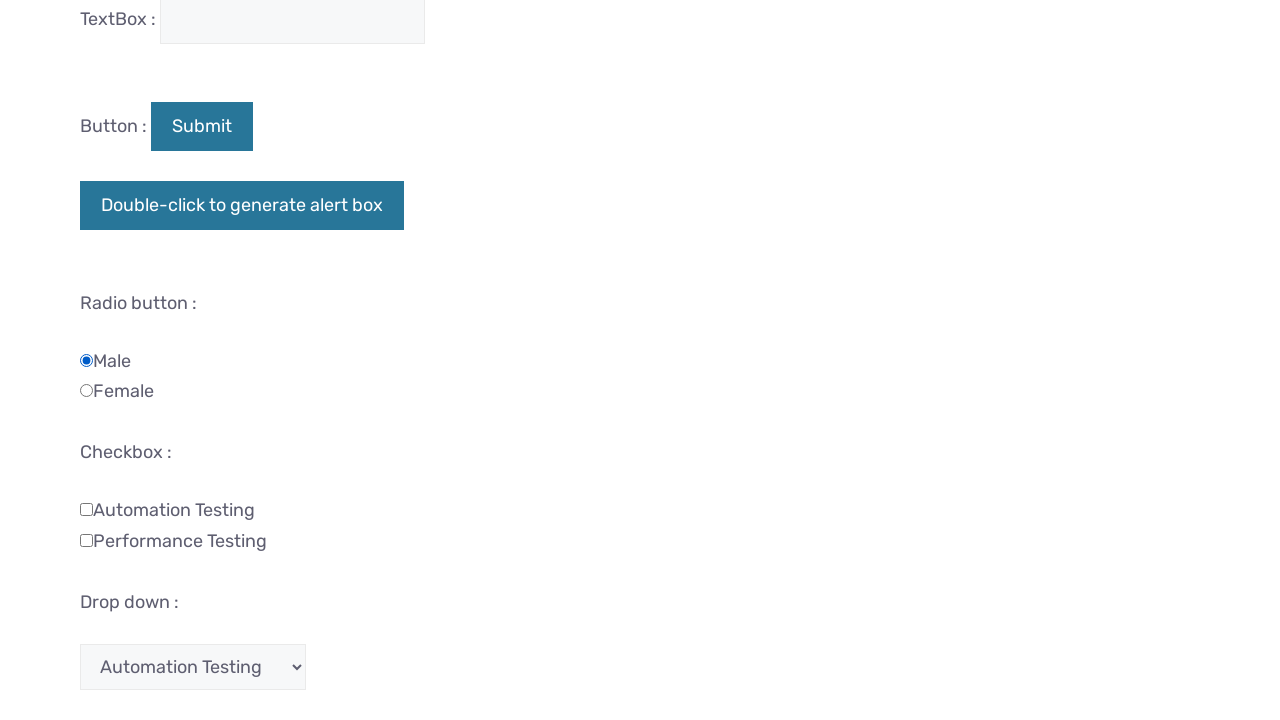

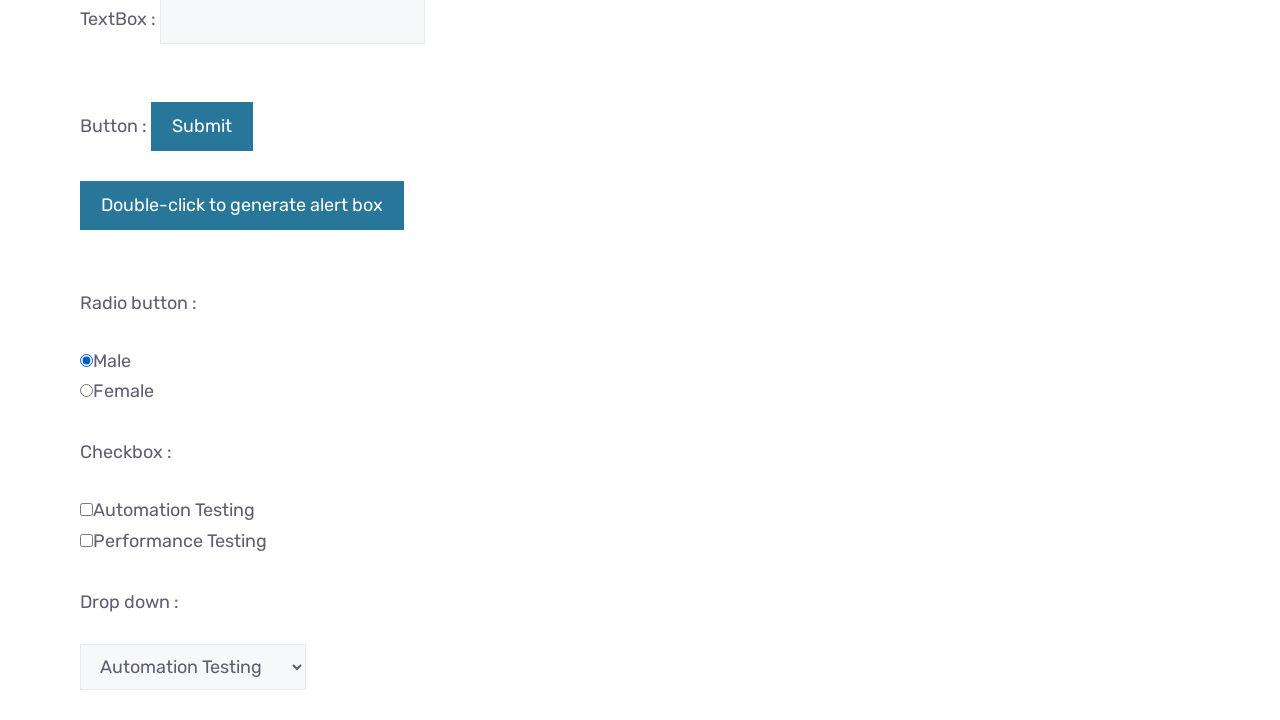